Tests that last name with special character ($) is rejected during registration

Starting URL: https://sharelane.com/cgi-bin/register.py

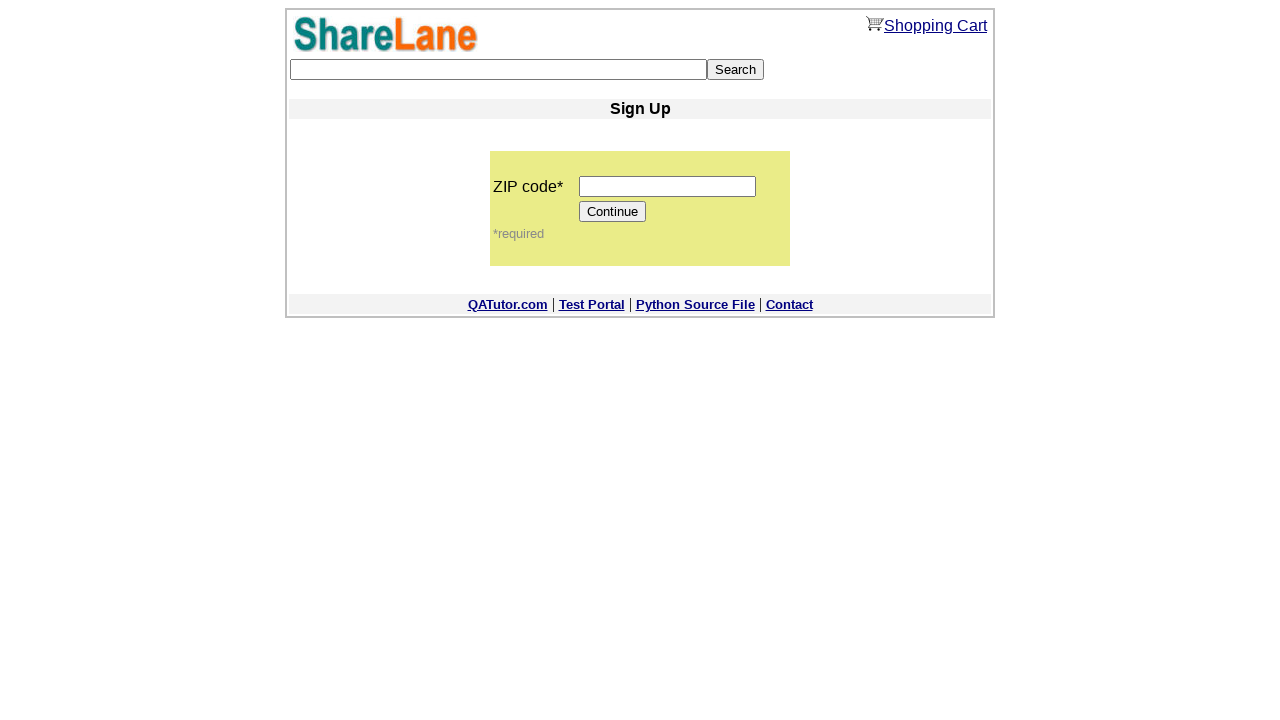

Filled zip code field with '12345' on input[name='zip_code']
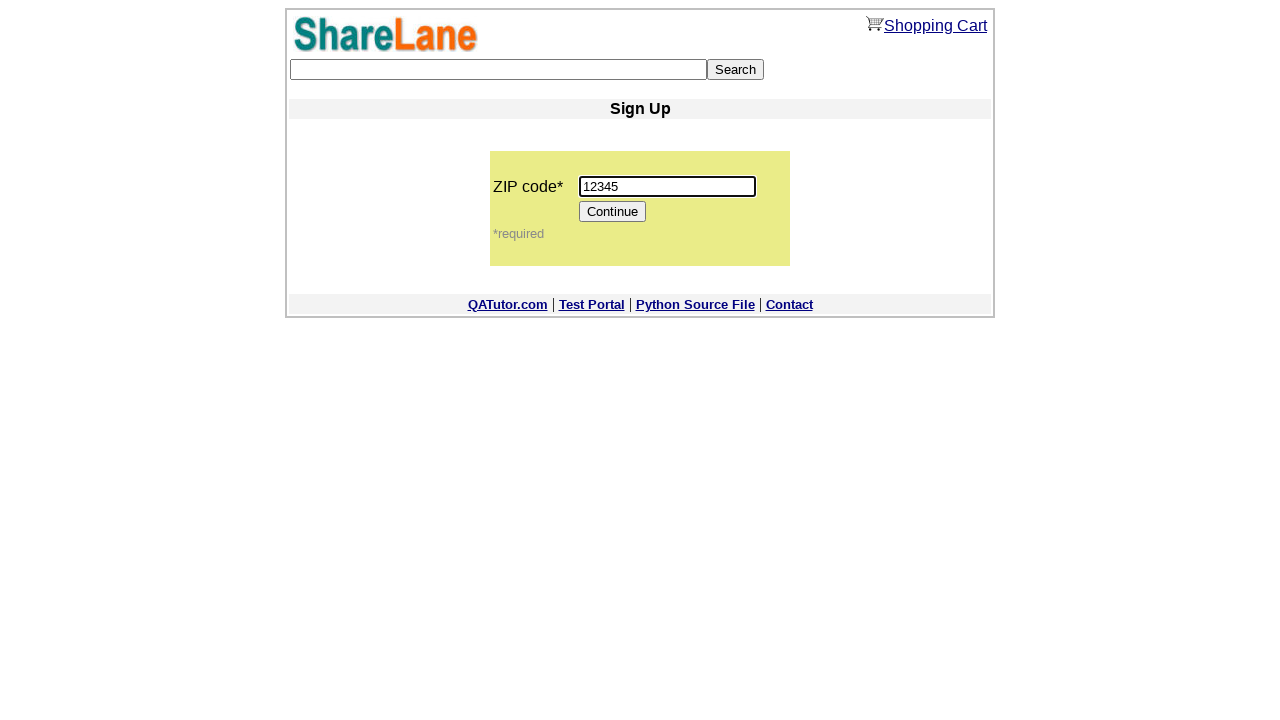

Clicked Continue button to proceed to registration form at (613, 212) on input[value='Continue']
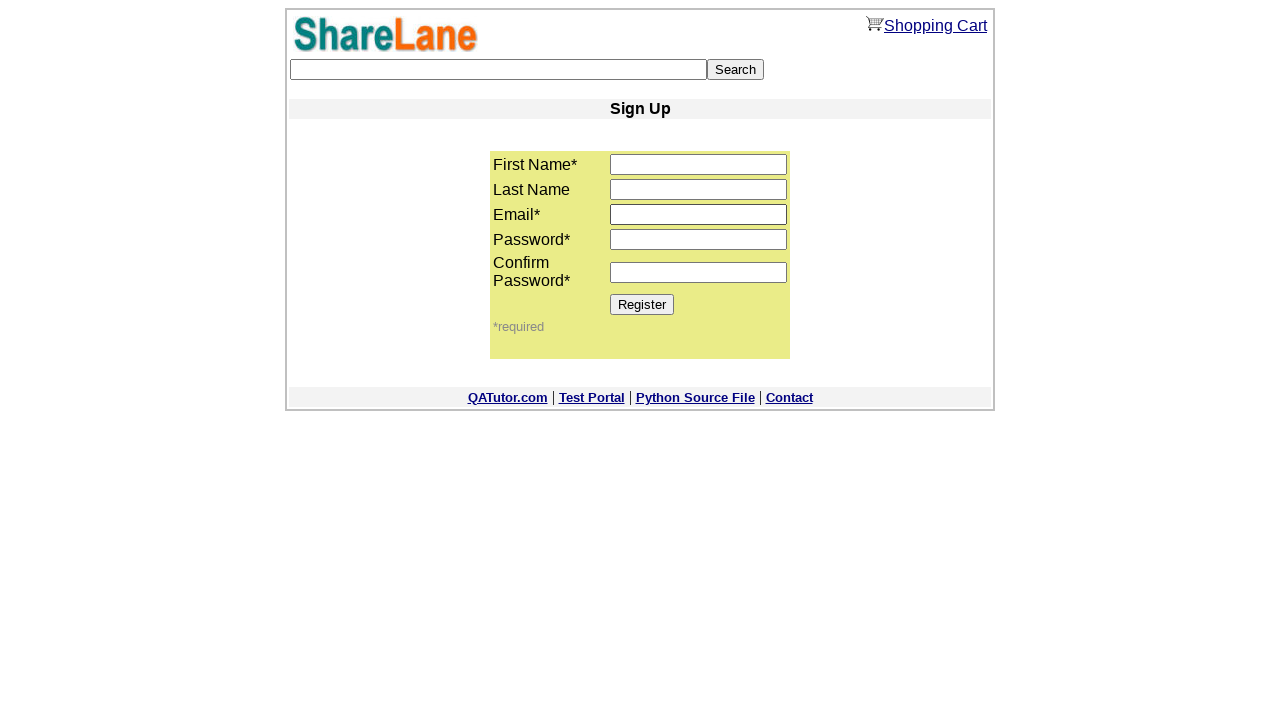

Filled first name field with 'Nastya' on input[name='first_name']
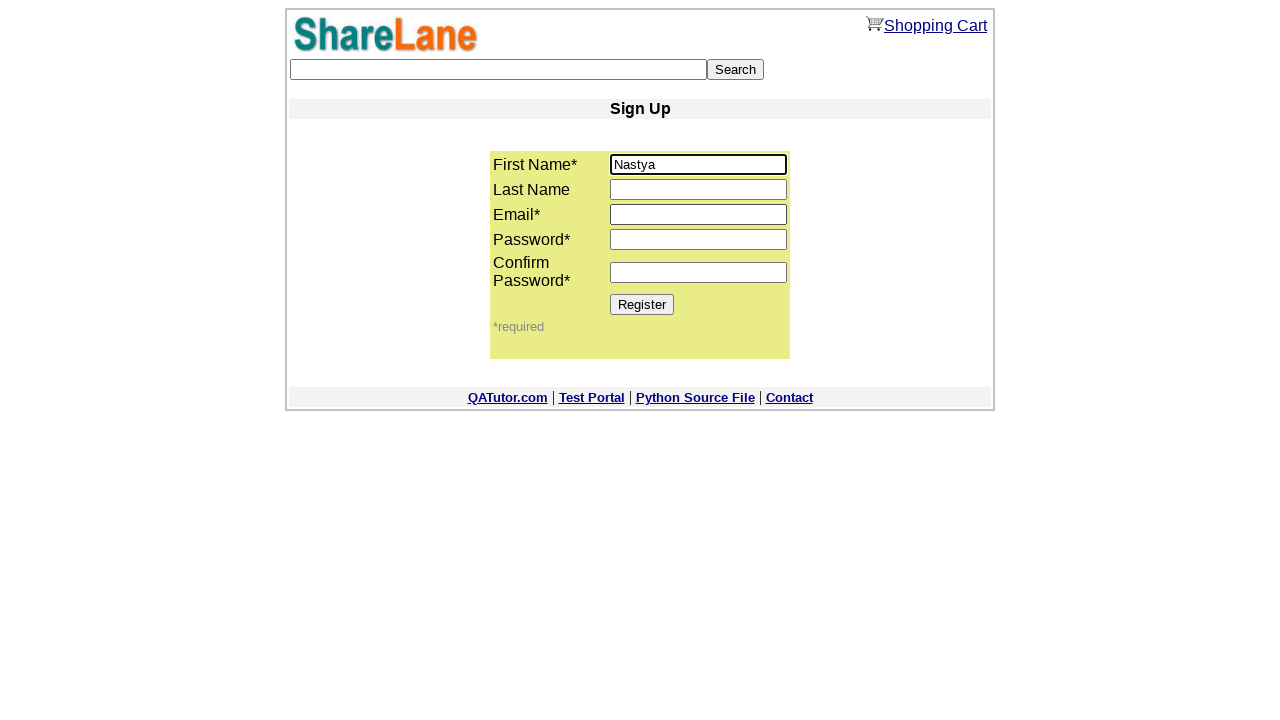

Filled last name field with special character '$' on input[name='last_name']
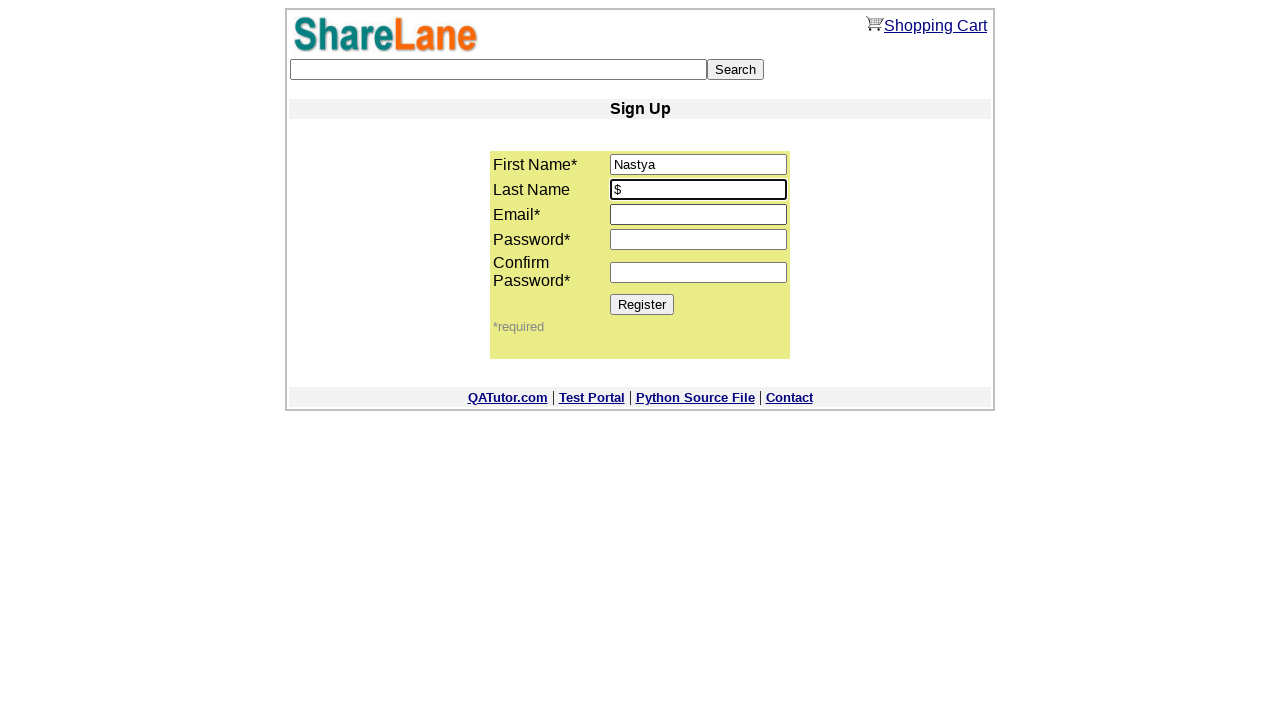

Filled email field with 'test_user_891@example.com' on input[name='email']
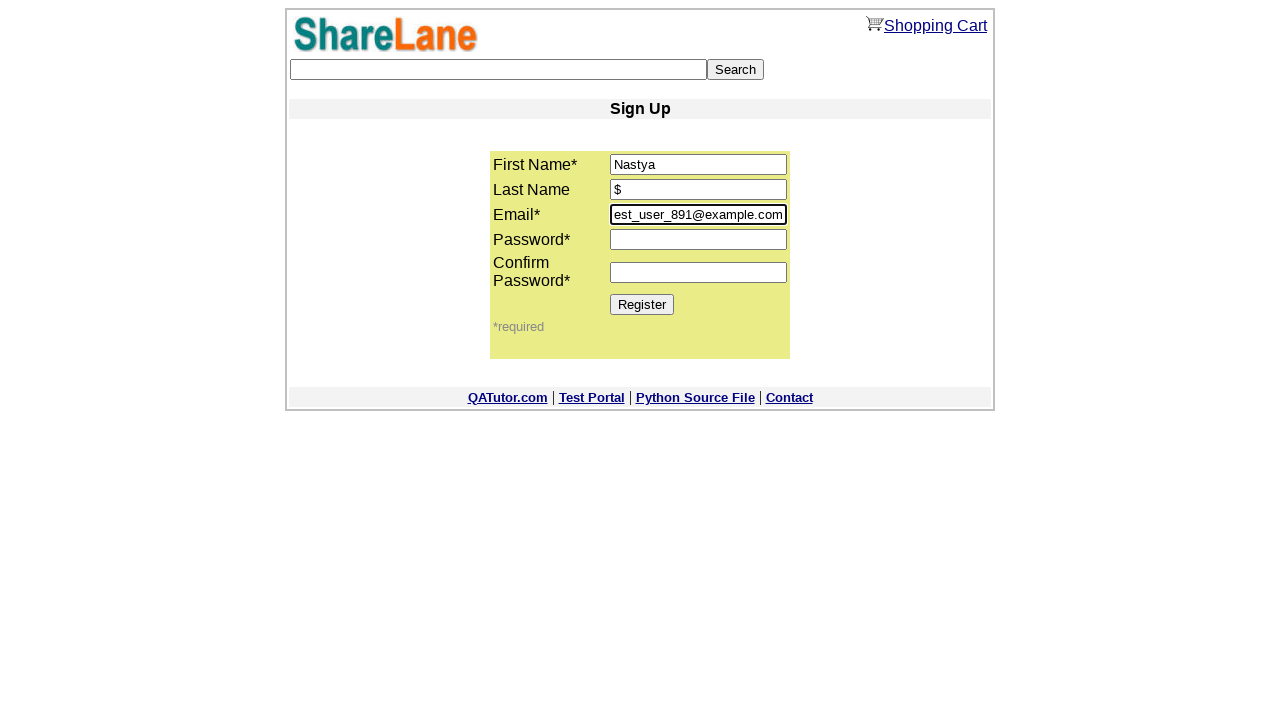

Filled password1 field with '12345' on input[name='password1']
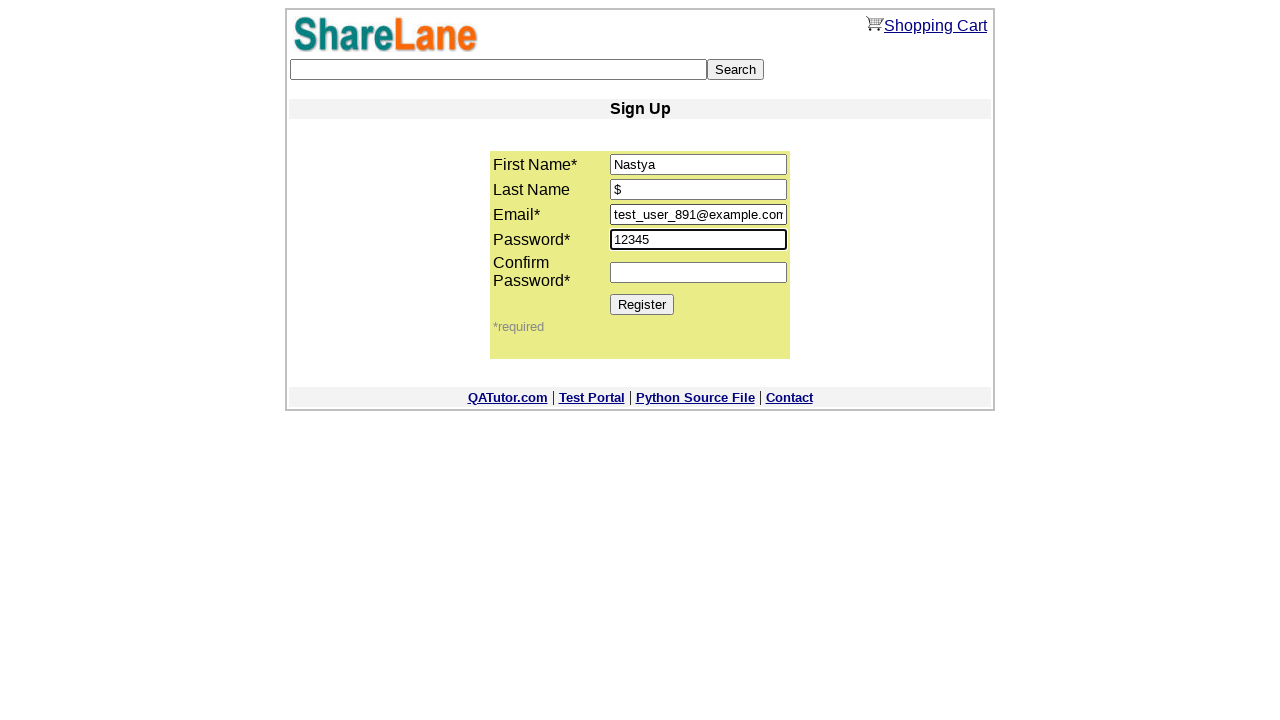

Filled password2 field with '12345' on input[name='password2']
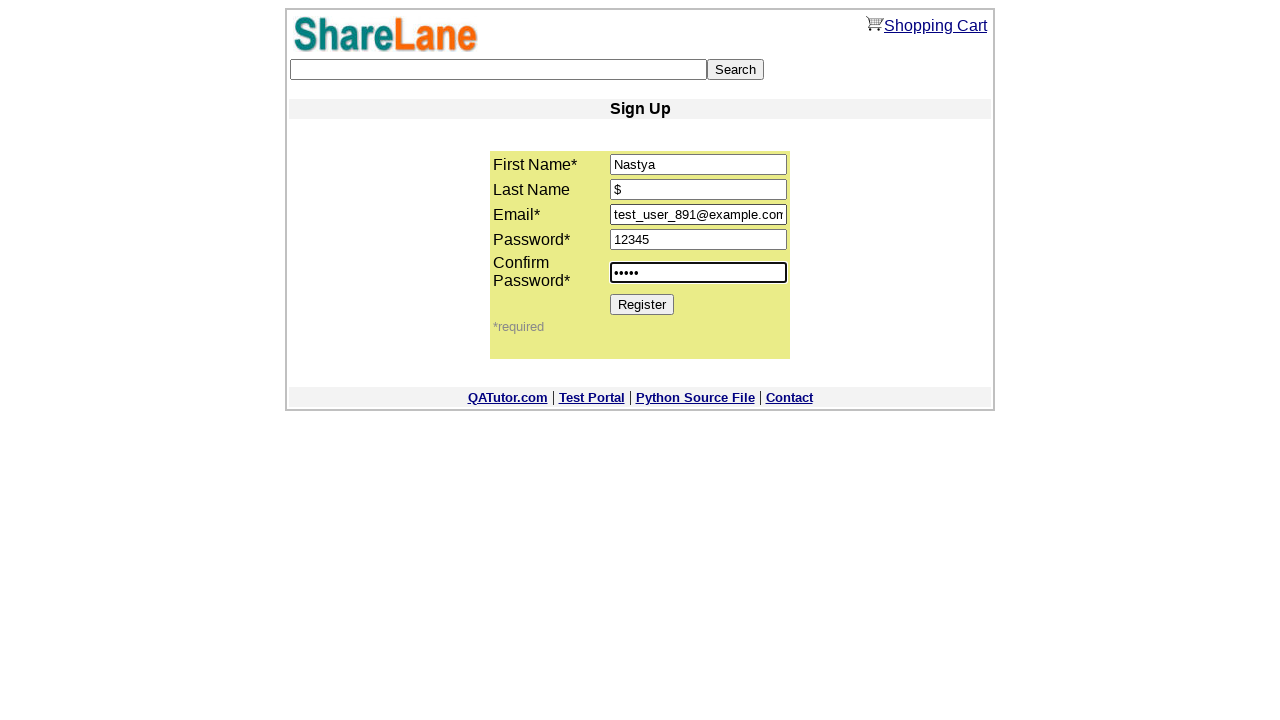

Clicked Register button to submit registration form at (642, 304) on input[value='Register']
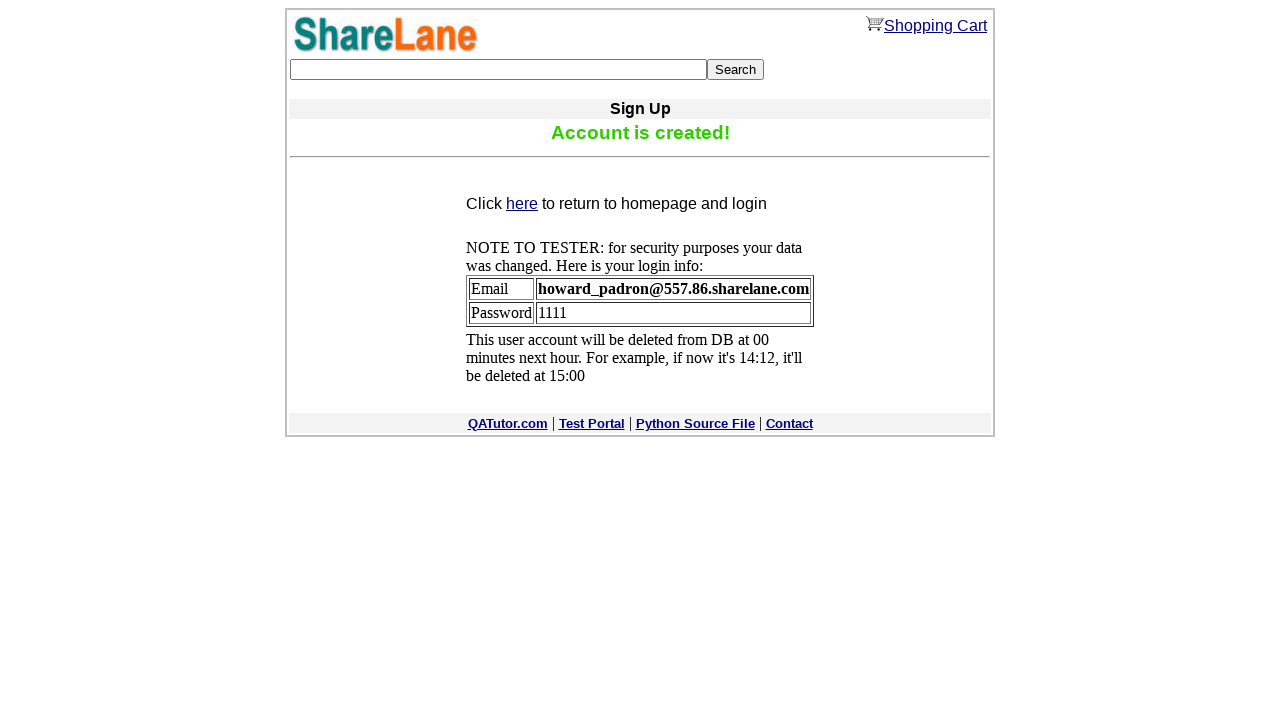

Validation error message appeared - special character in last name was rejected
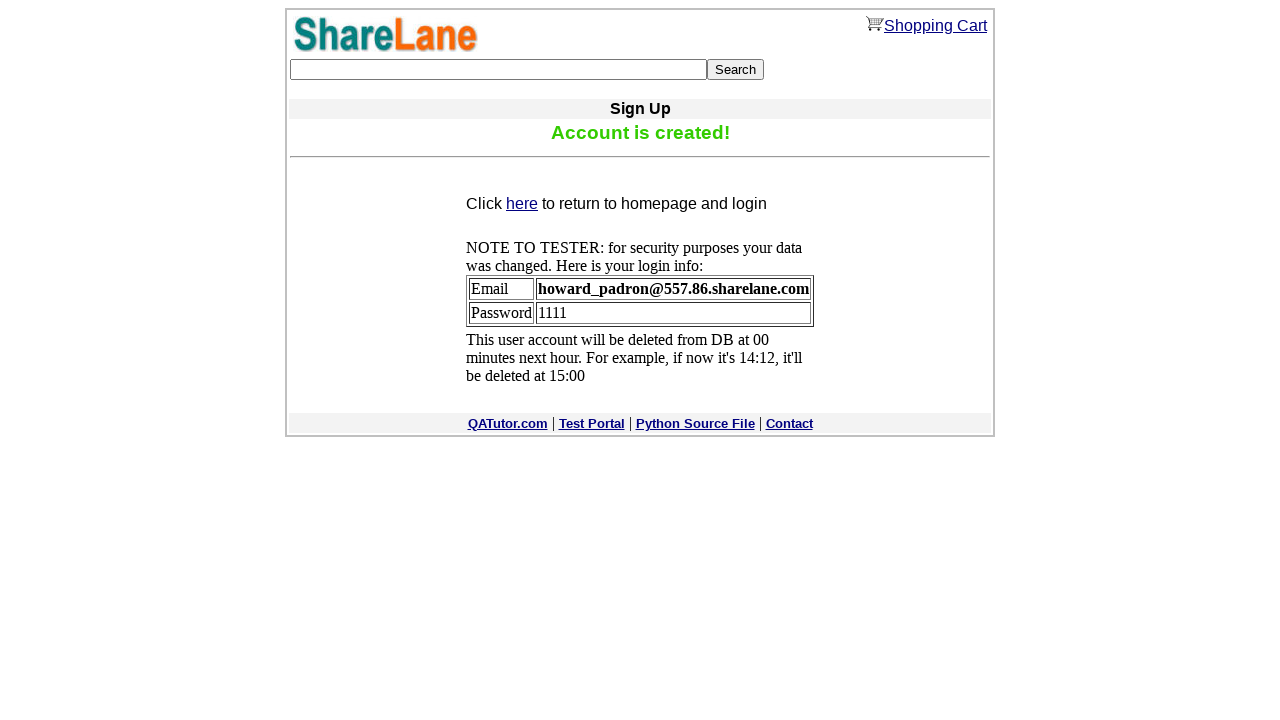

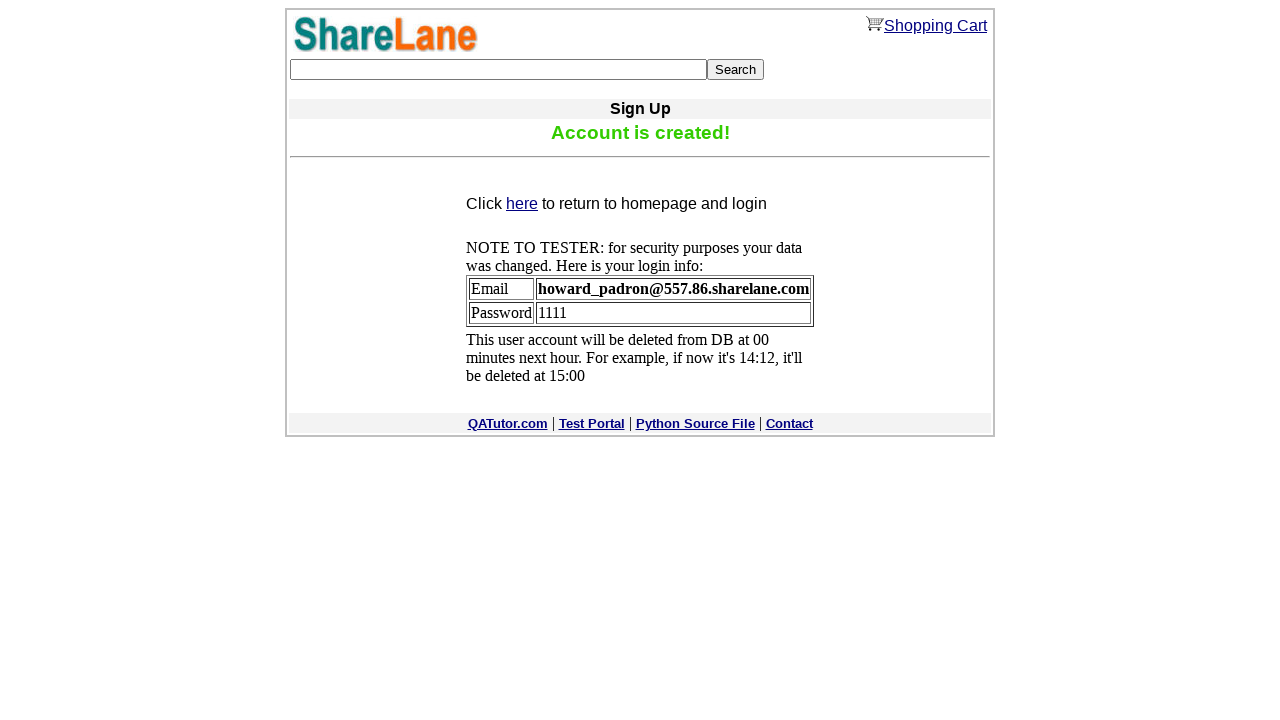